Tests a todo app by clicking on existing todo items, adding a new todo item with custom text, and verifying the new item appears in the list

Starting URL: https://lambdatest.github.io/sample-todo-app/

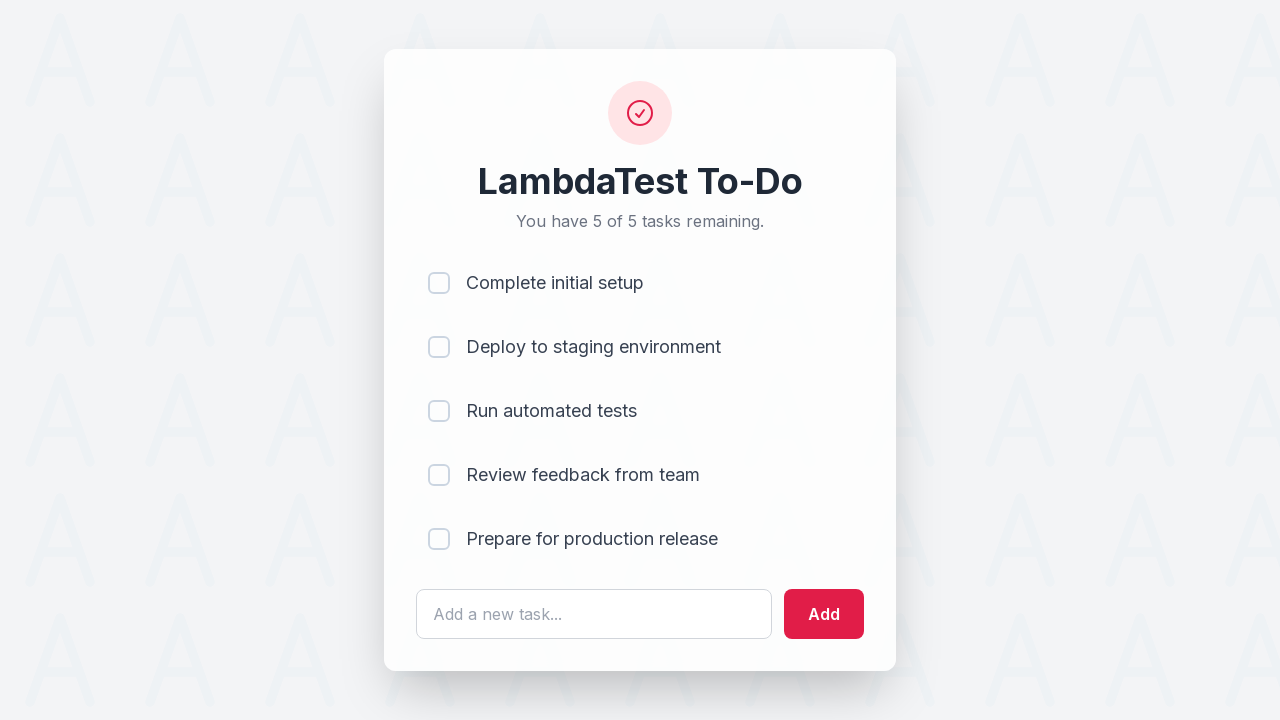

Clicked first todo item to mark it complete at (439, 283) on input[name='li1']
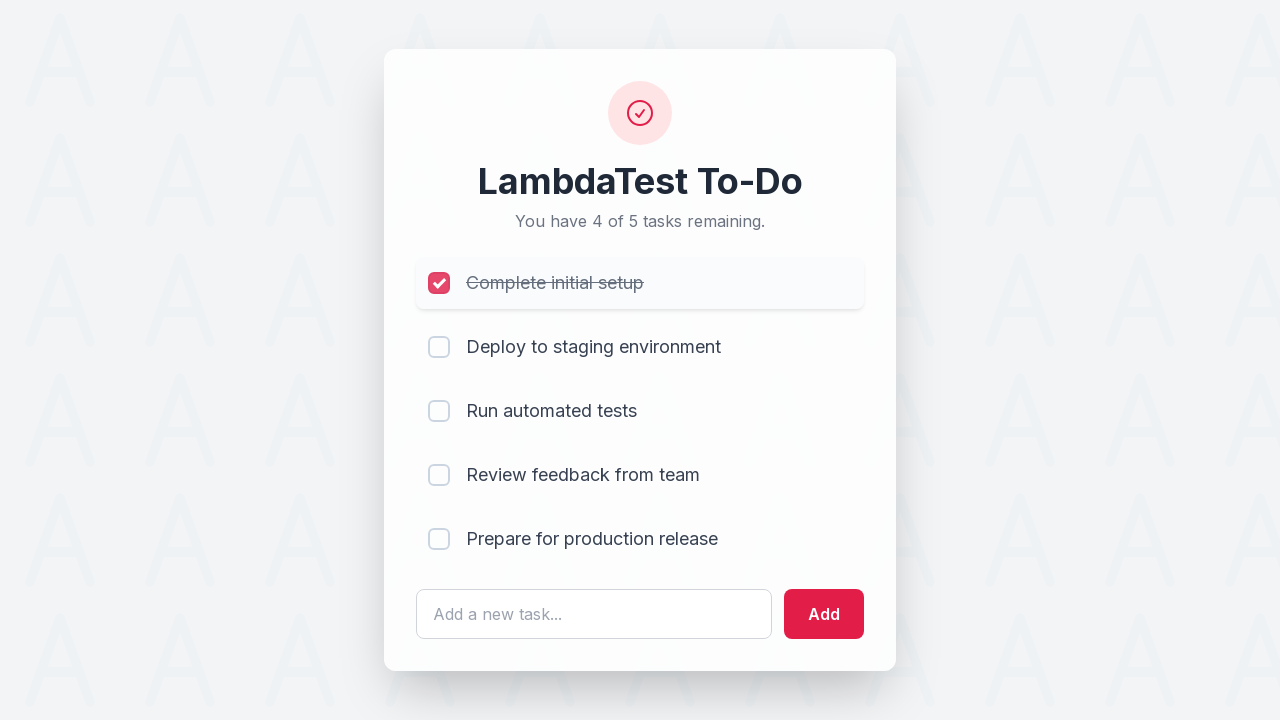

Clicked second todo item to mark it complete at (439, 347) on input[name='li2']
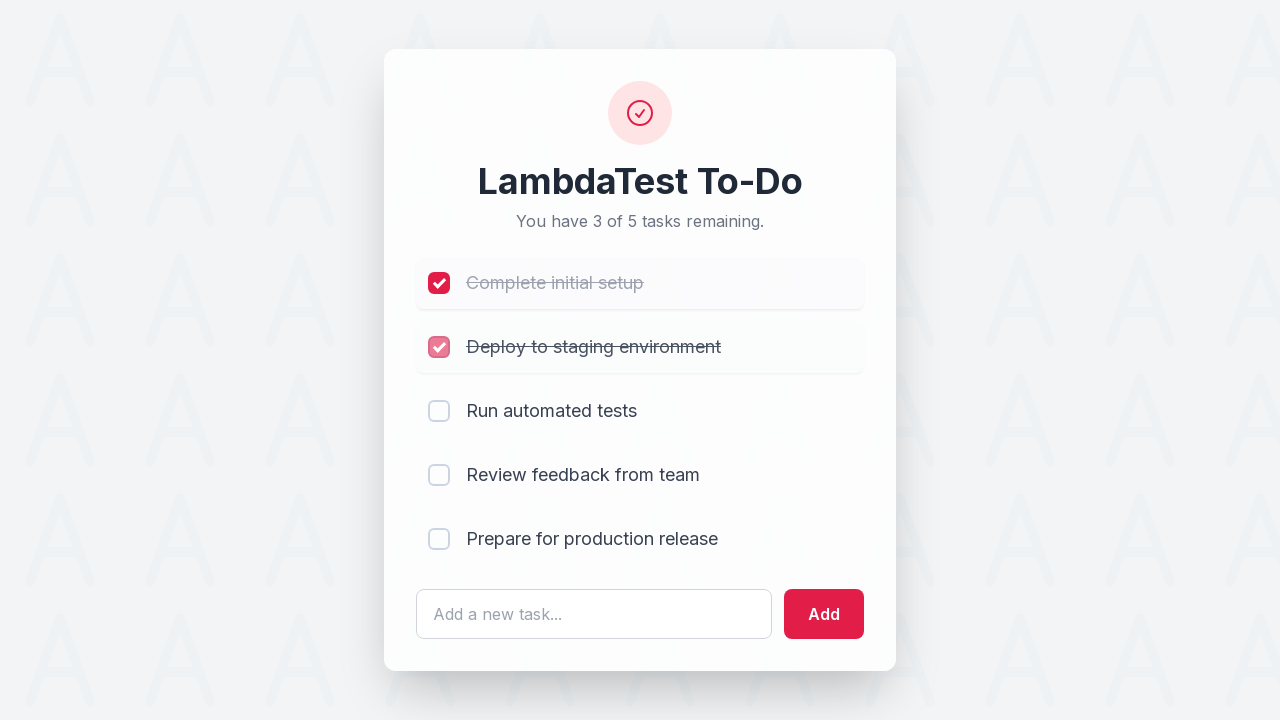

Entered new todo item text: 'Happy Testing at LambdaTest' on #sampletodotext
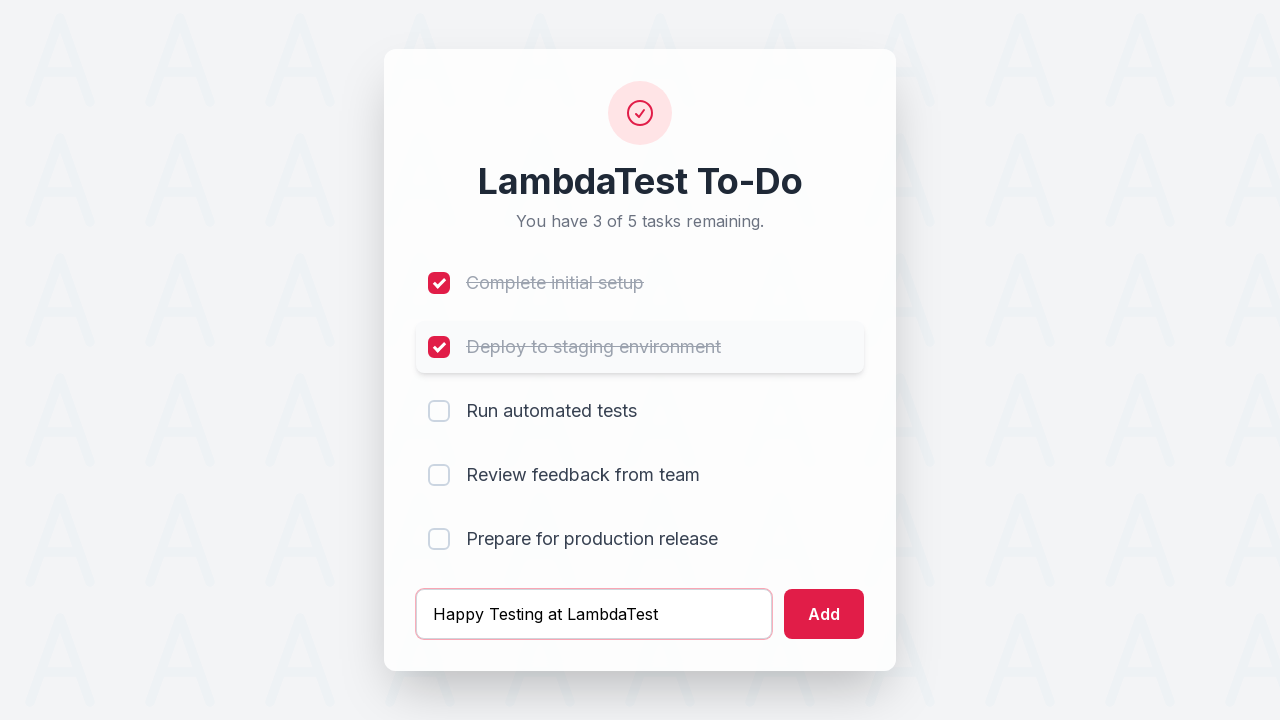

Clicked add button to create new todo item at (824, 614) on #addbutton
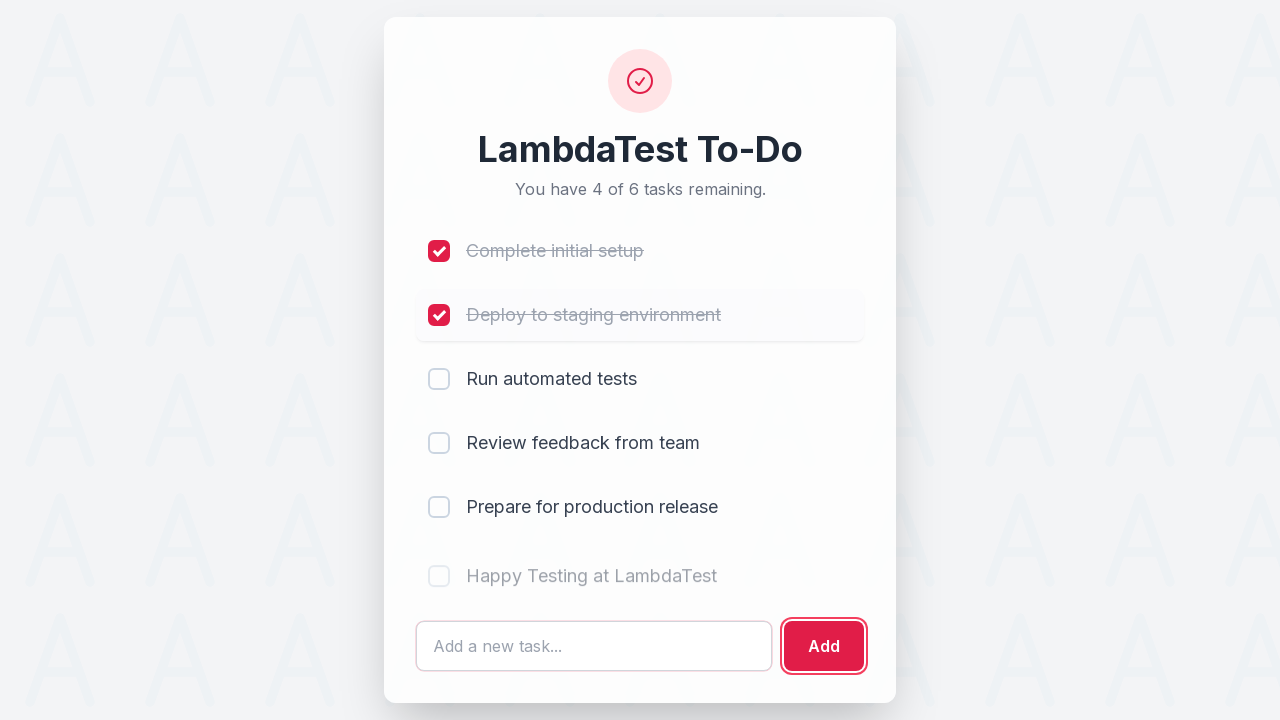

New todo item appeared in the list
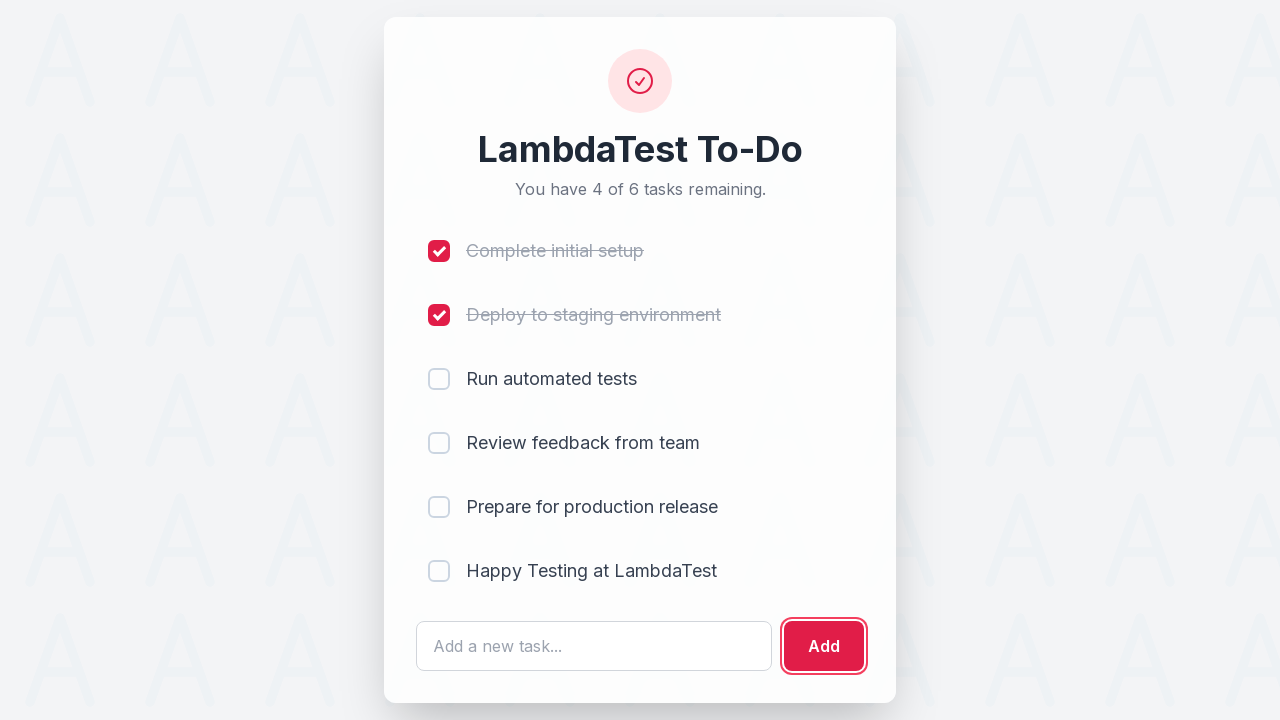

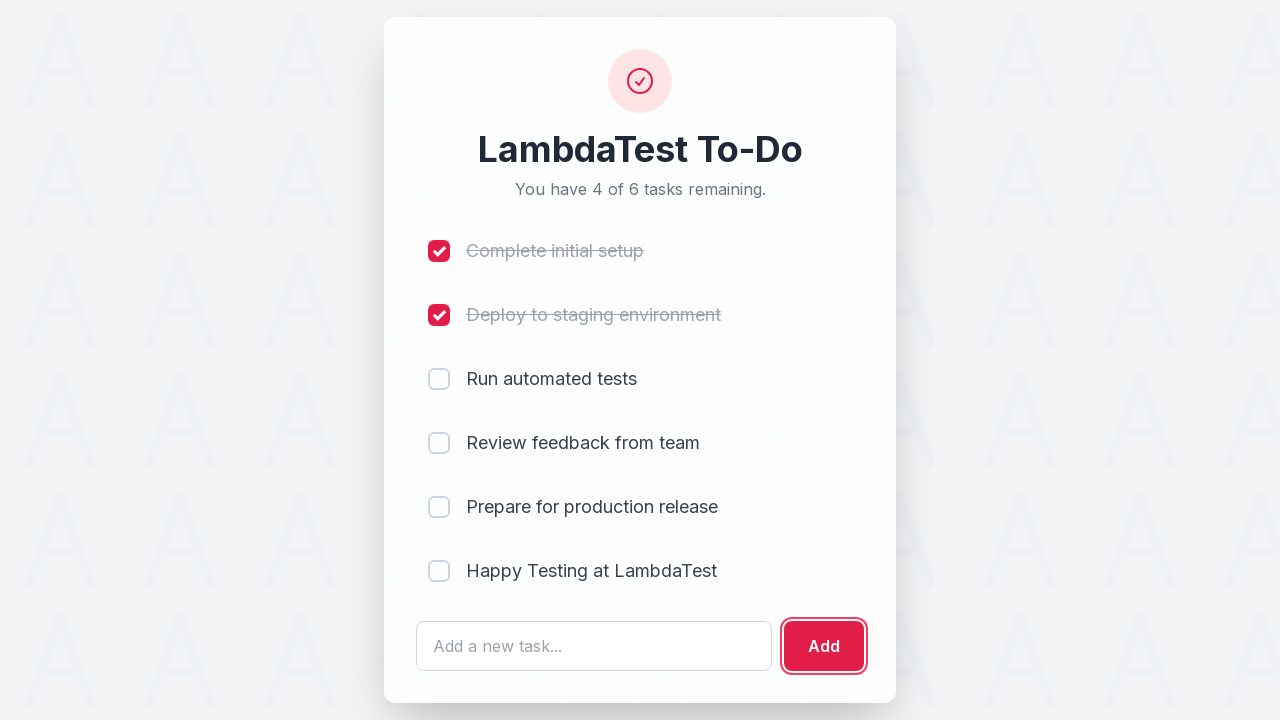